Tests the percent calculator functionality on calculator.net by navigating to the Math Calculators section, selecting Percent Calculator, entering values (10 and 50), and calculating the result.

Starting URL: http://www.calculator.net/

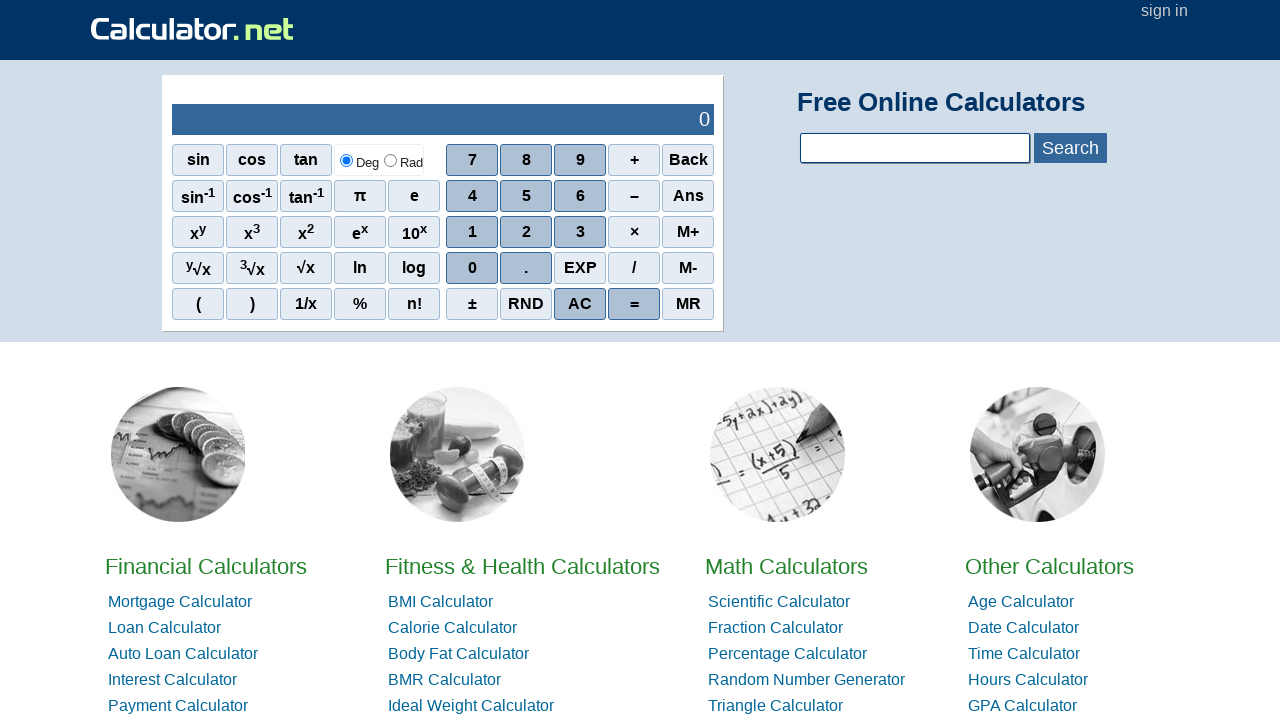

Clicked on Math Calculators link at (786, 566) on xpath=//a[contains(text(), 'Math Calculators')]
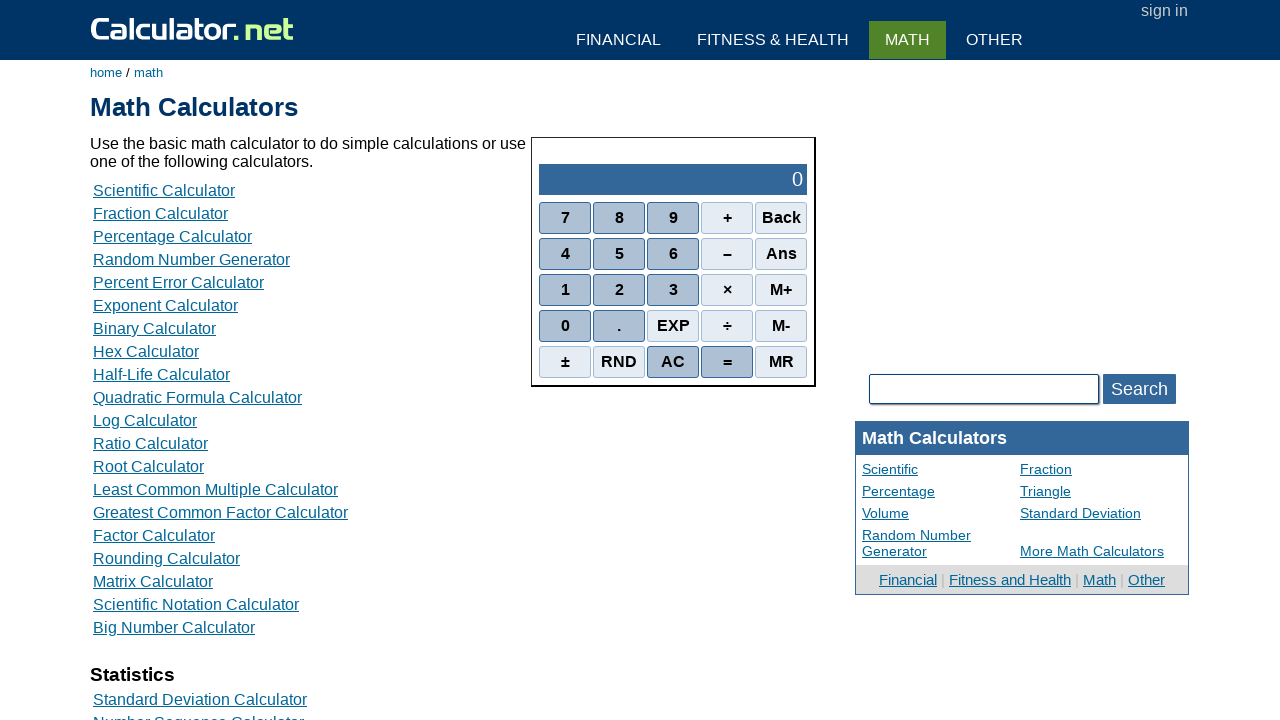

Clicked on Percentage Calculator link at (172, 236) on xpath=//a[contains(text(), 'Percentage Calculator')]
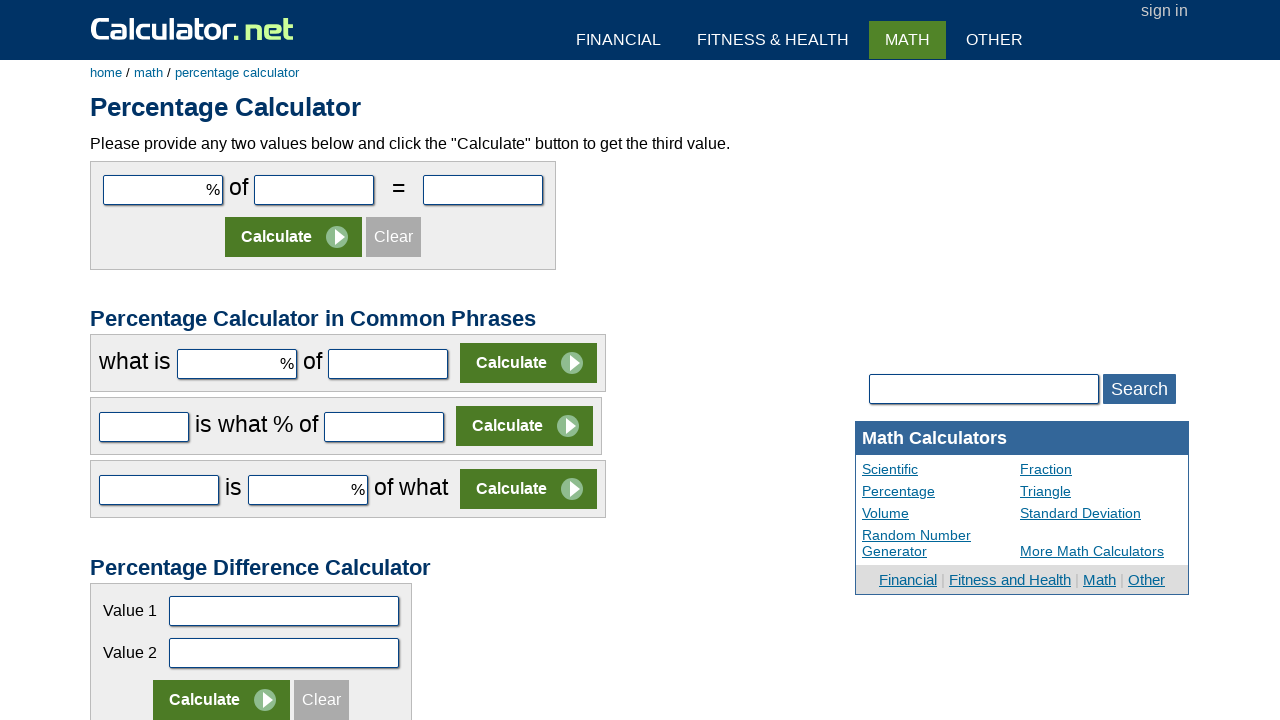

Entered value 10 in the first number field of percent calculator on #cpar1
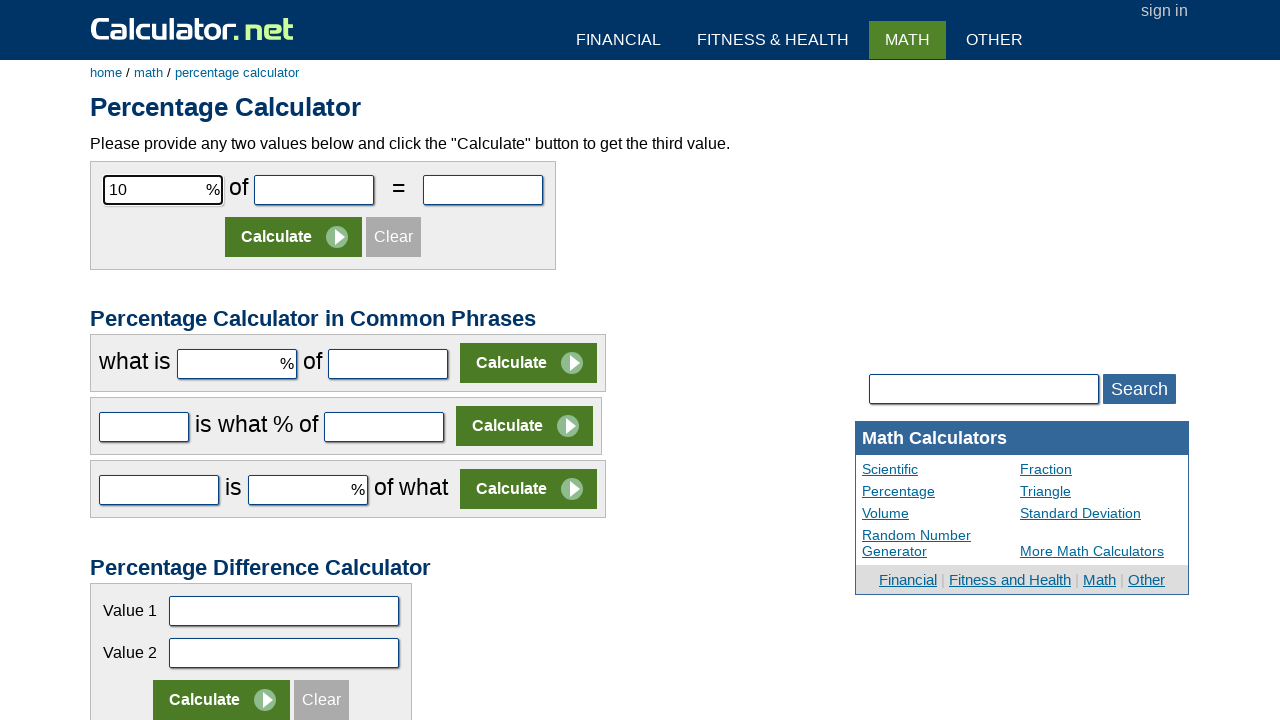

Entered value 50 in the second number field of percent calculator on #cpar2
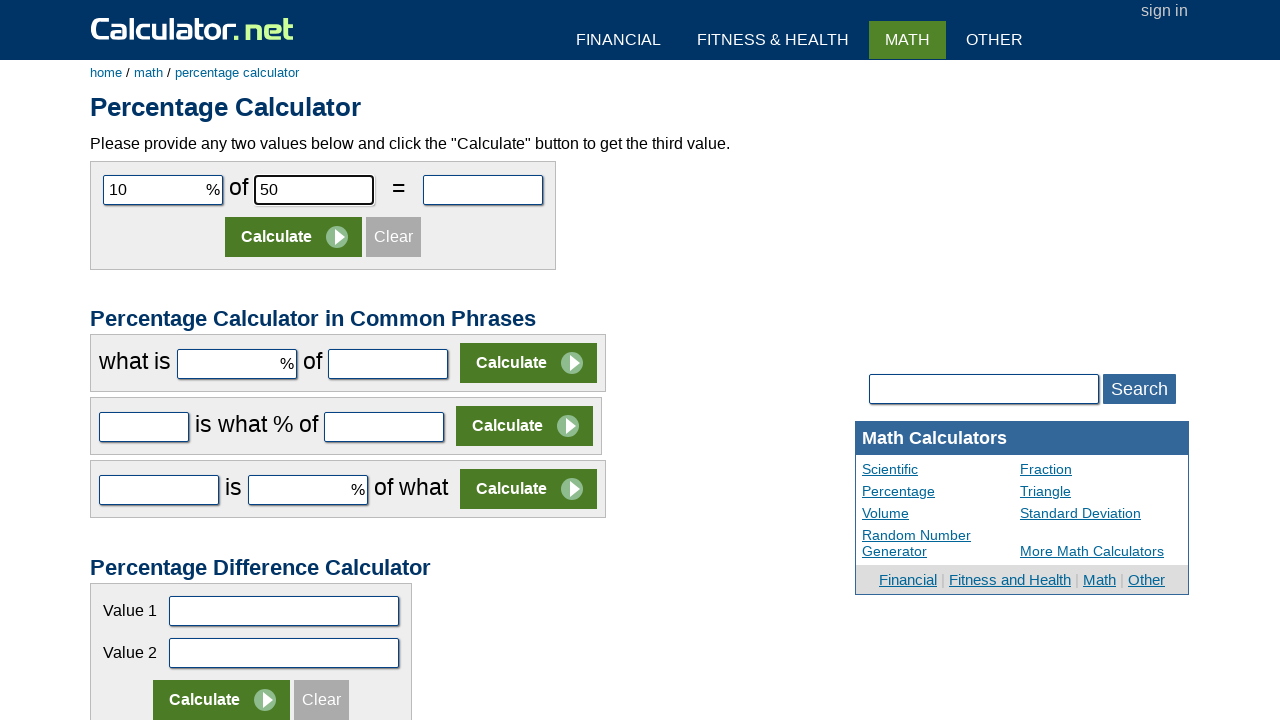

Clicked Calculate button at (294, 237) on input[value='Calculate']
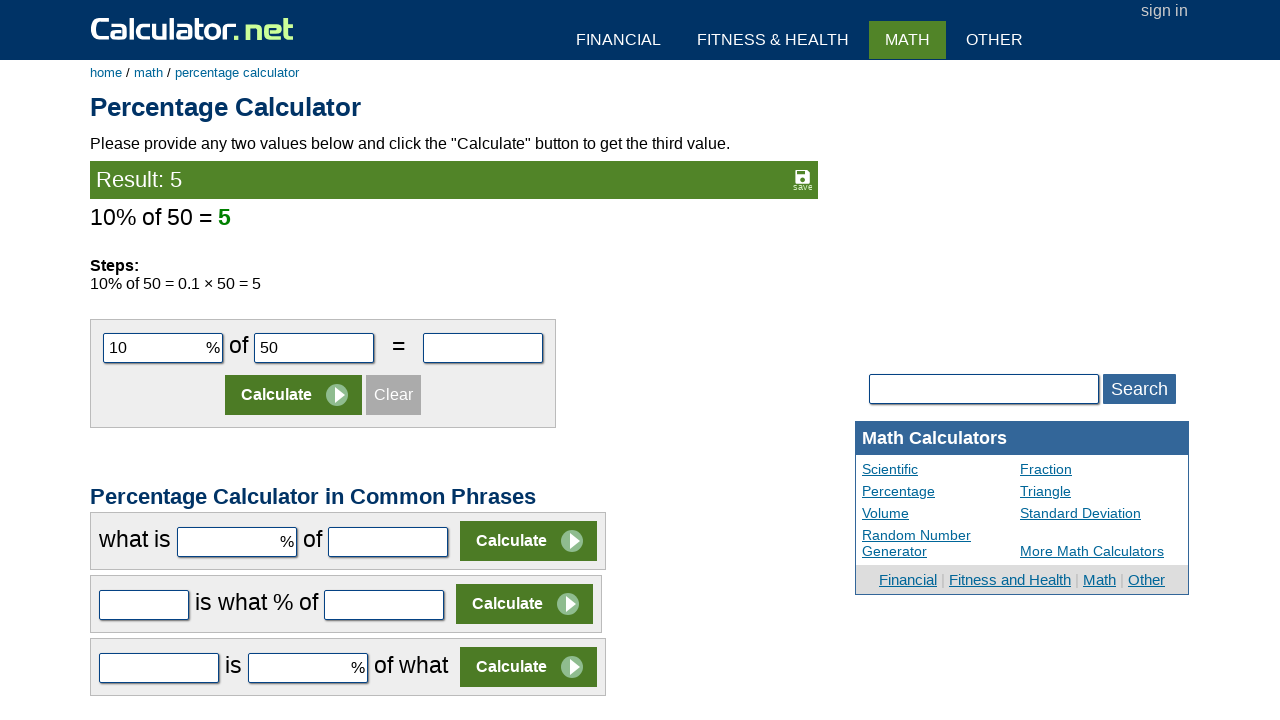

Result appeared on the page
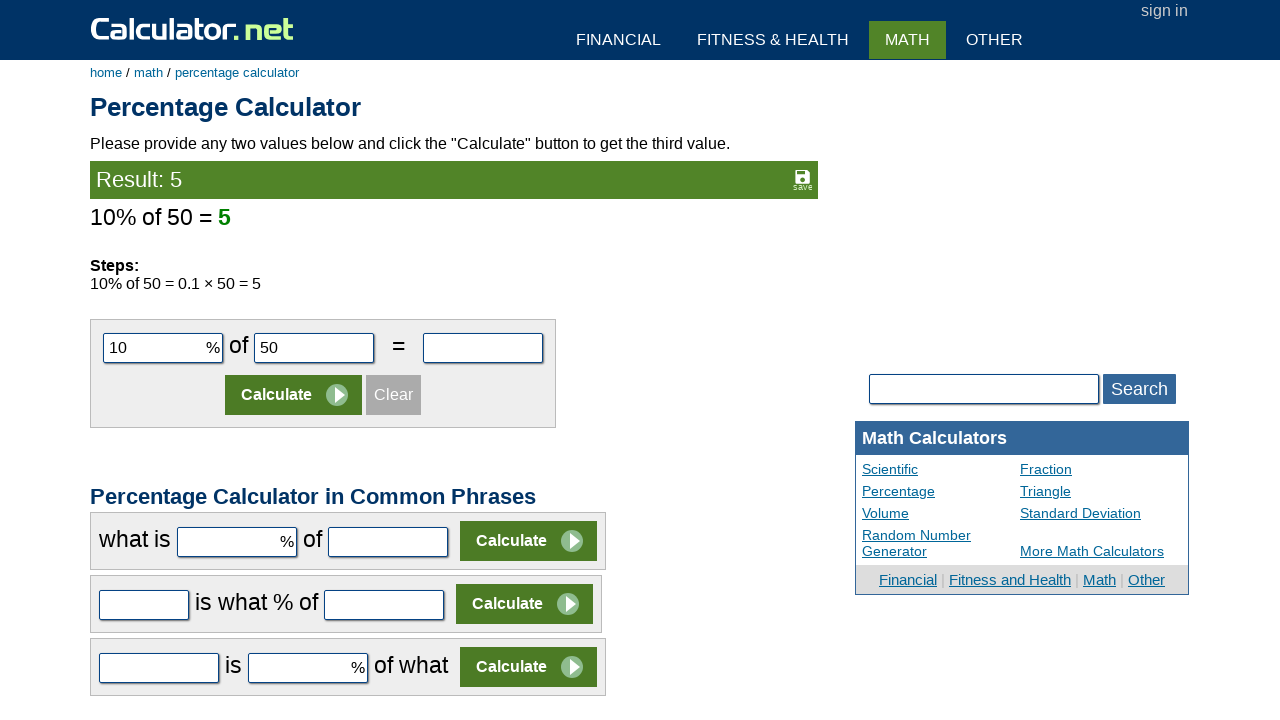

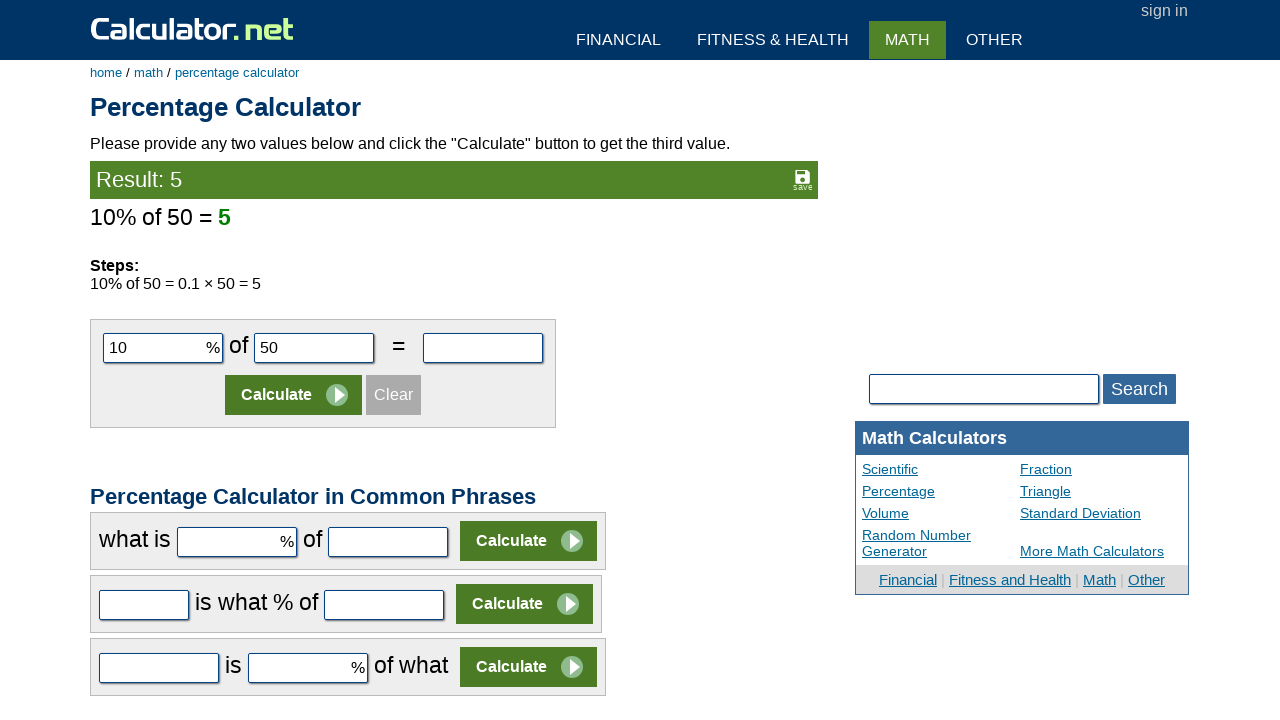